Tests adding a todo item to the TodoMVC application by filling in the input field, pressing Enter, and verifying the item was added to the list.

Starting URL: https://demo.playwright.dev/todomvc

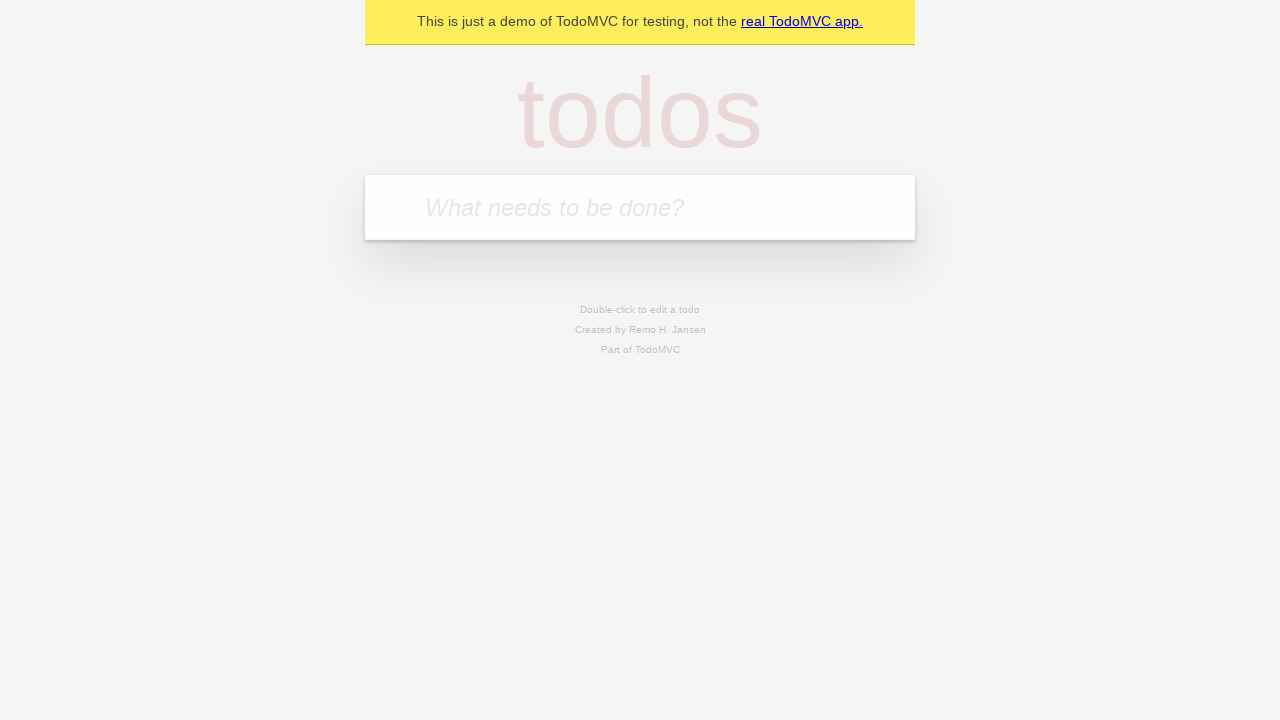

Filled new todo input field with 'Beat the Elden Ring boss' on input.new-todo
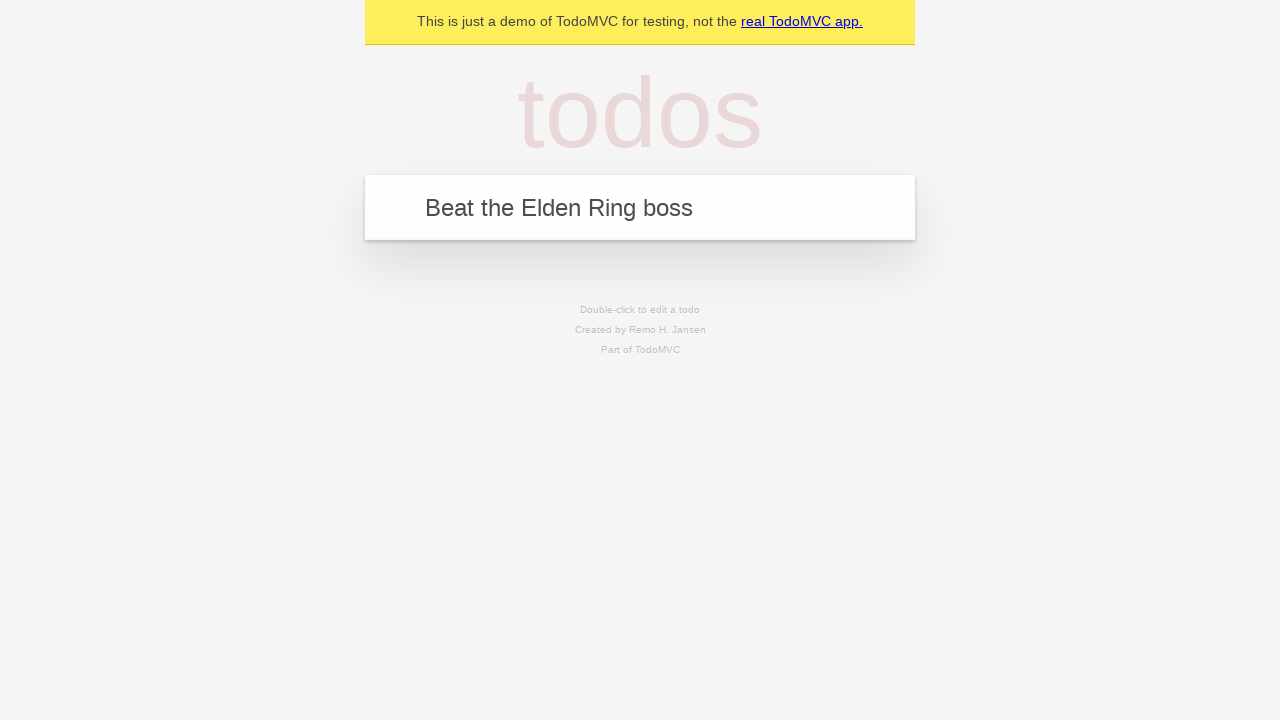

Pressed Enter to add the todo item on input.new-todo
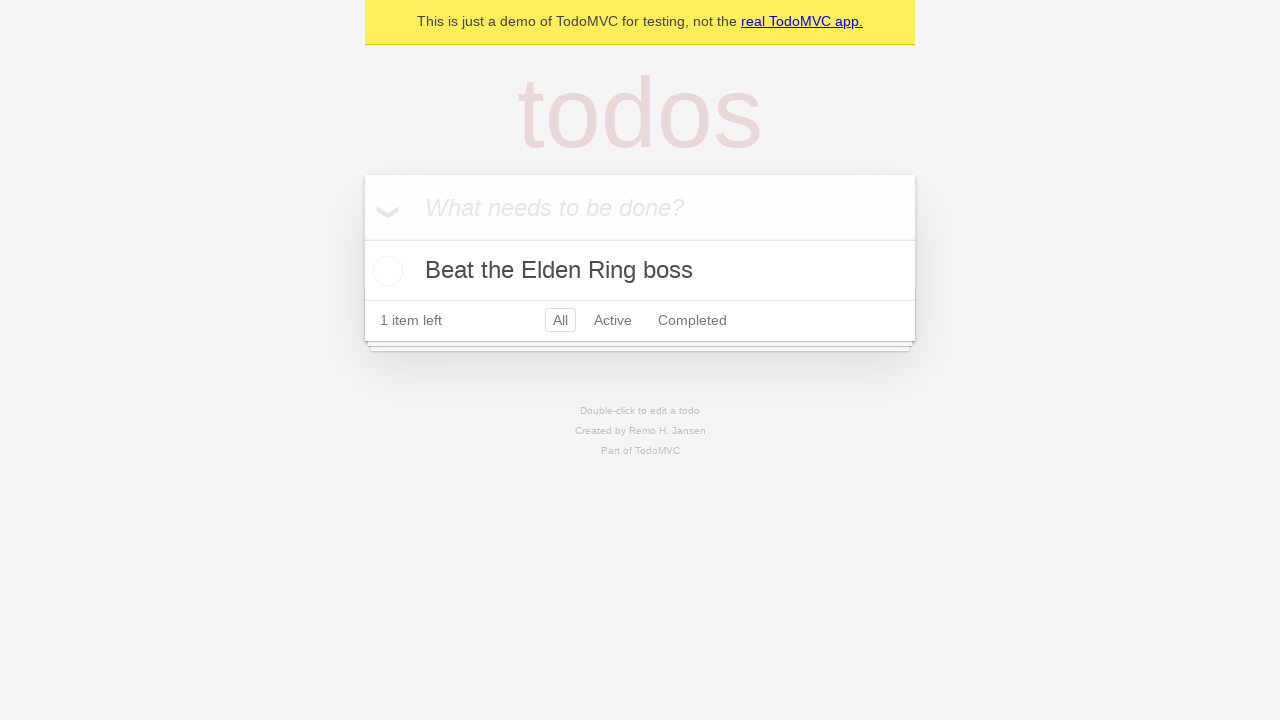

Waited for todo item to appear in the list
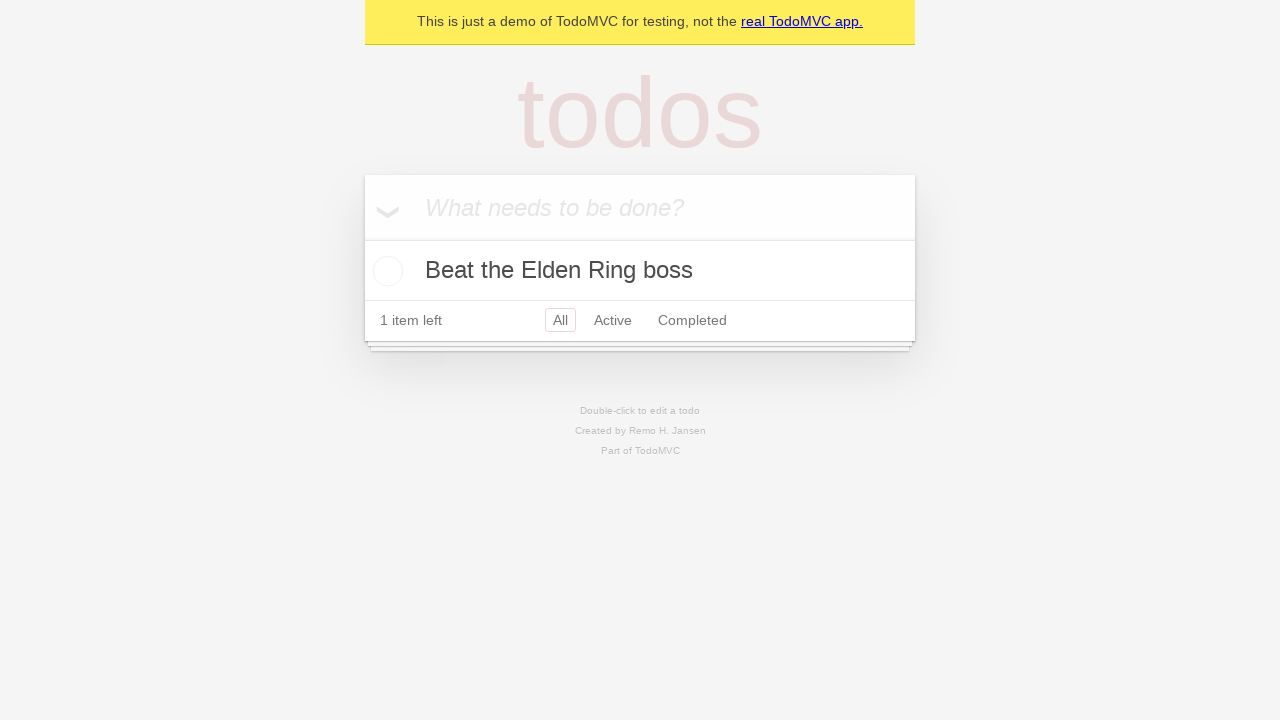

Retrieved text from the newly added todo item
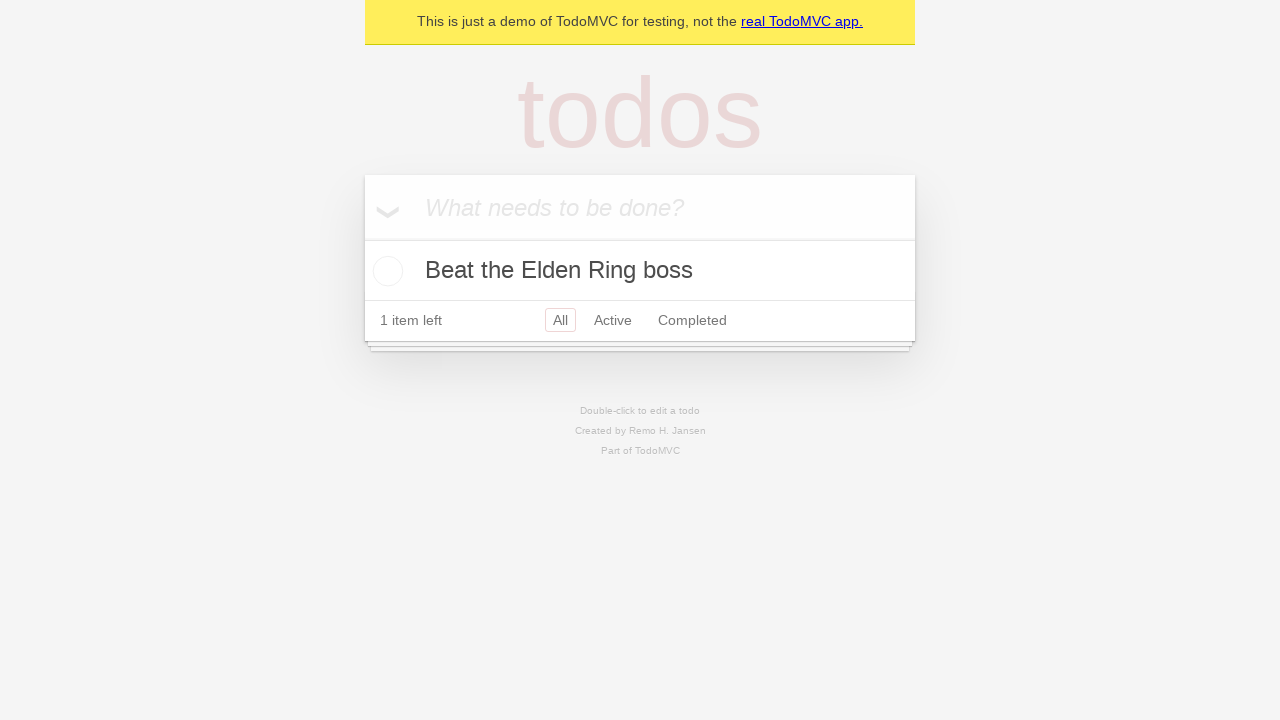

Verified that the todo item text matches the expected value
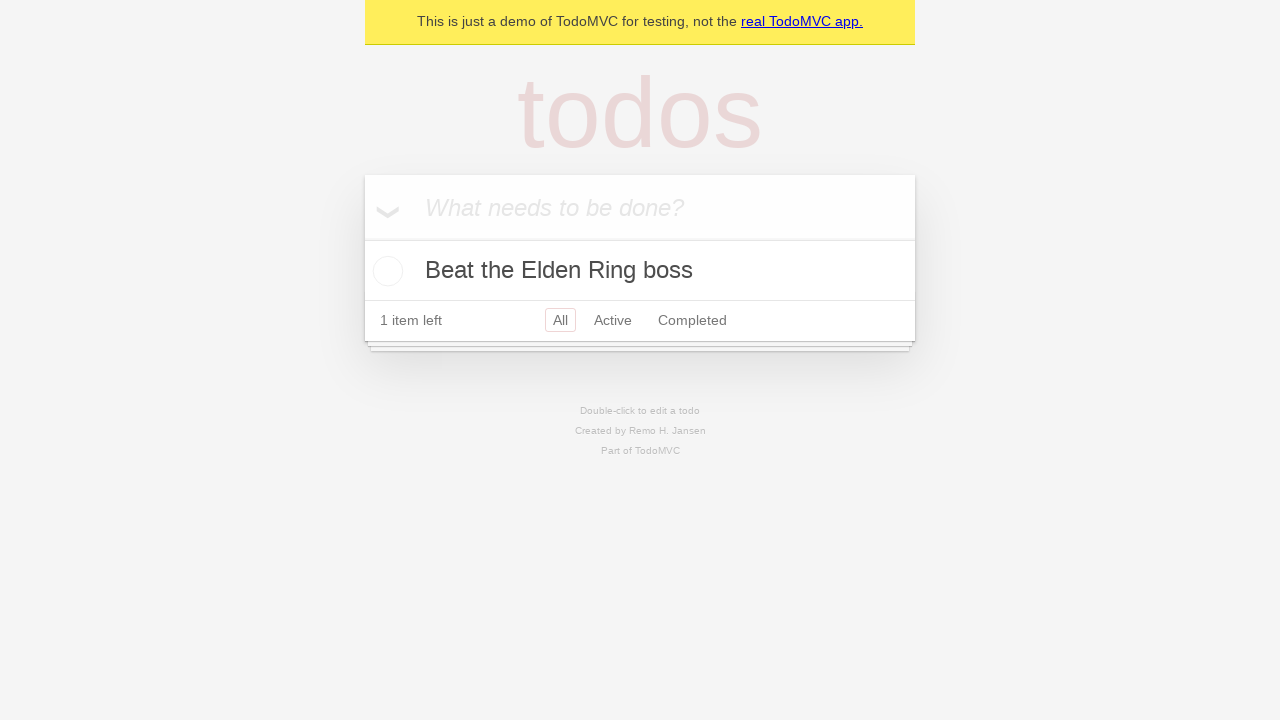

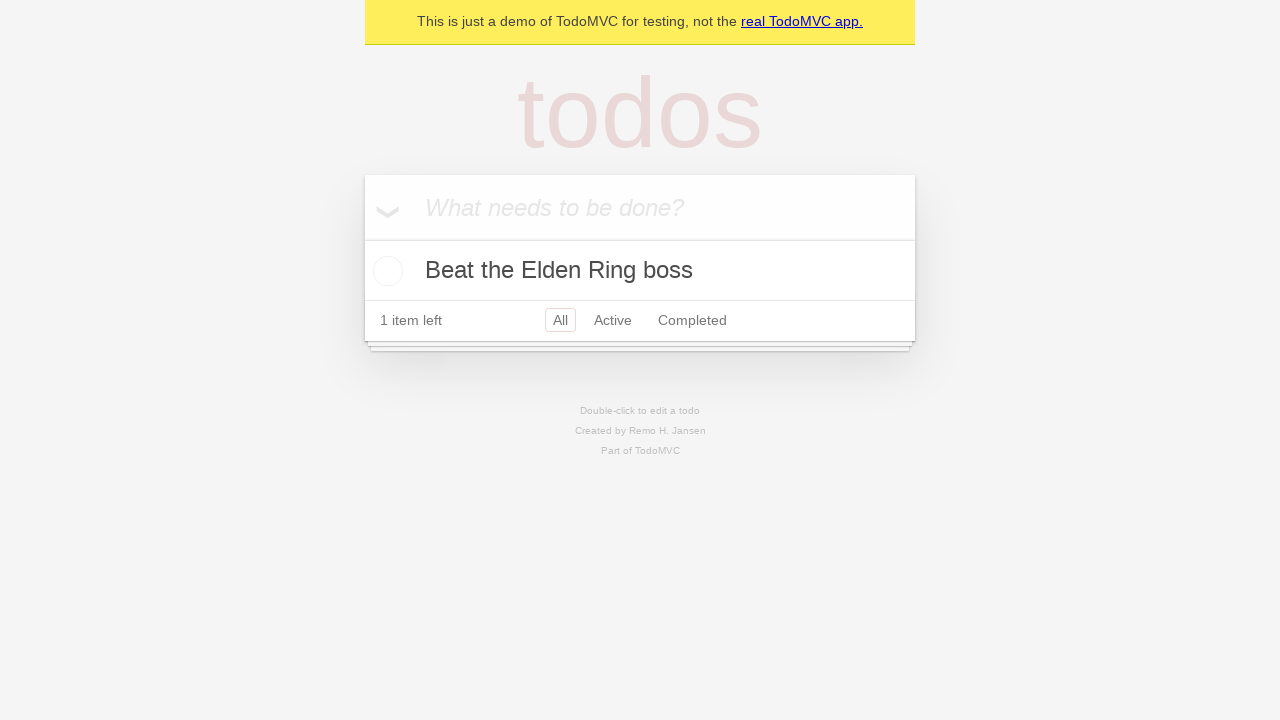